Tests handling of iFrames by filling input fields within a main iframe and a nested iframe on the letcode practice page

Starting URL: https://letcode.in/frame

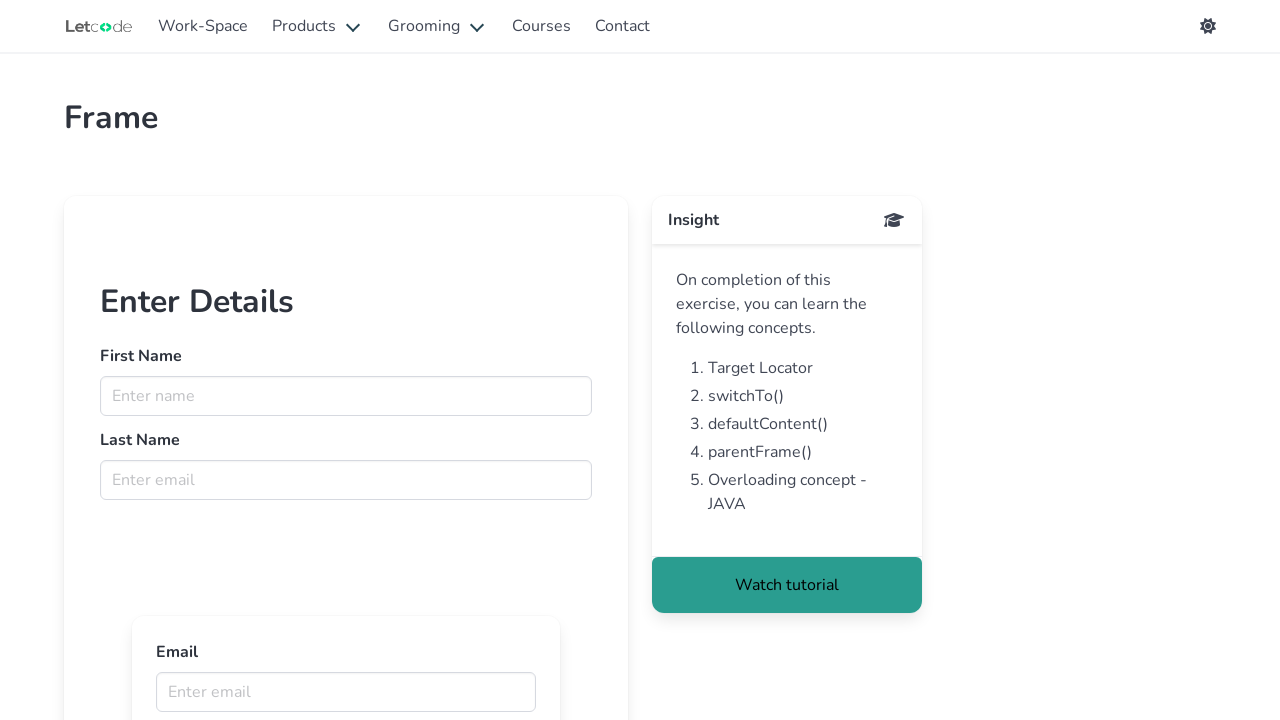

Waited for DOM to load on letcode frame practice page
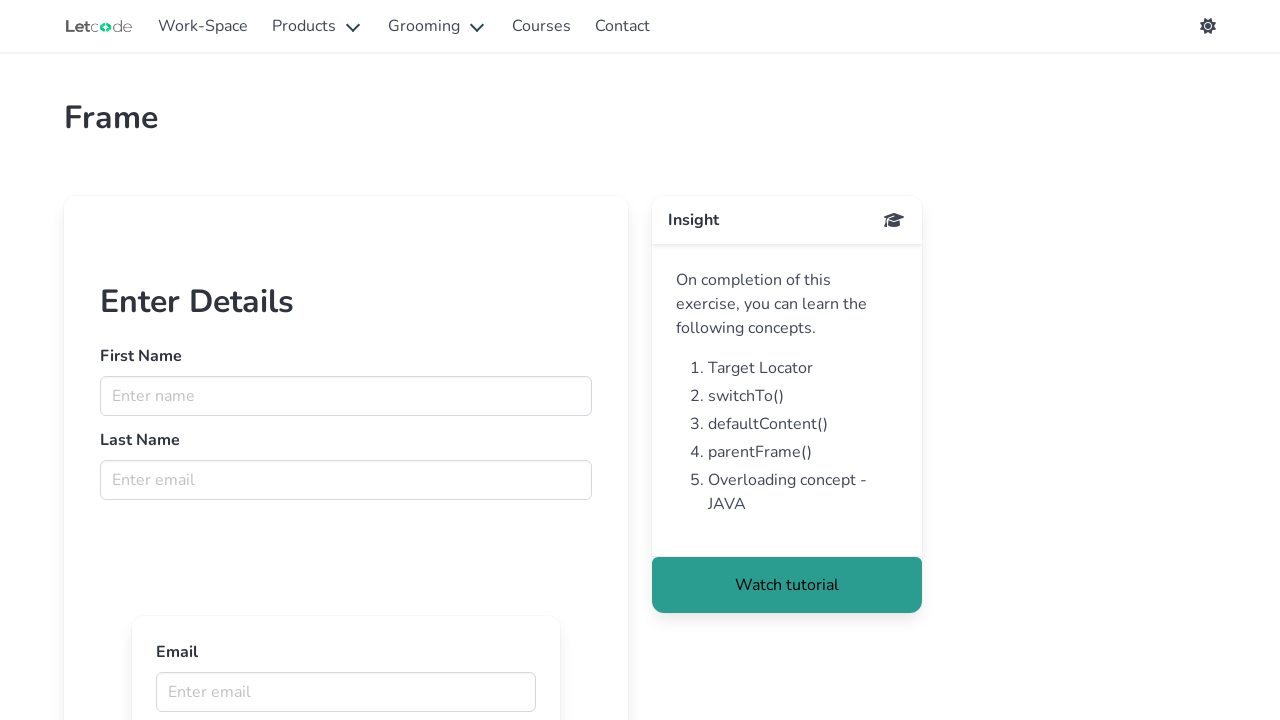

Located main iframe with ID 'firstFr'
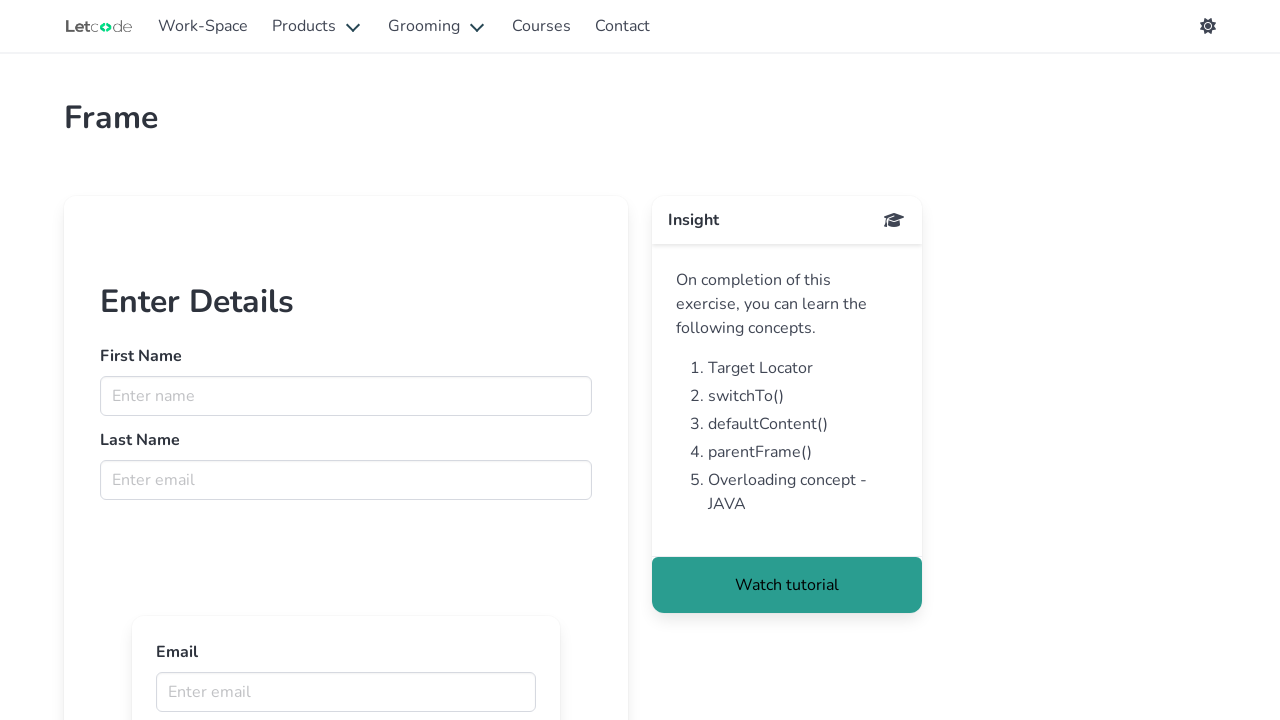

Filled name field in main iframe with 'Kushal' on #firstFr >> internal:control=enter-frame >> input[placeholder='Enter name']
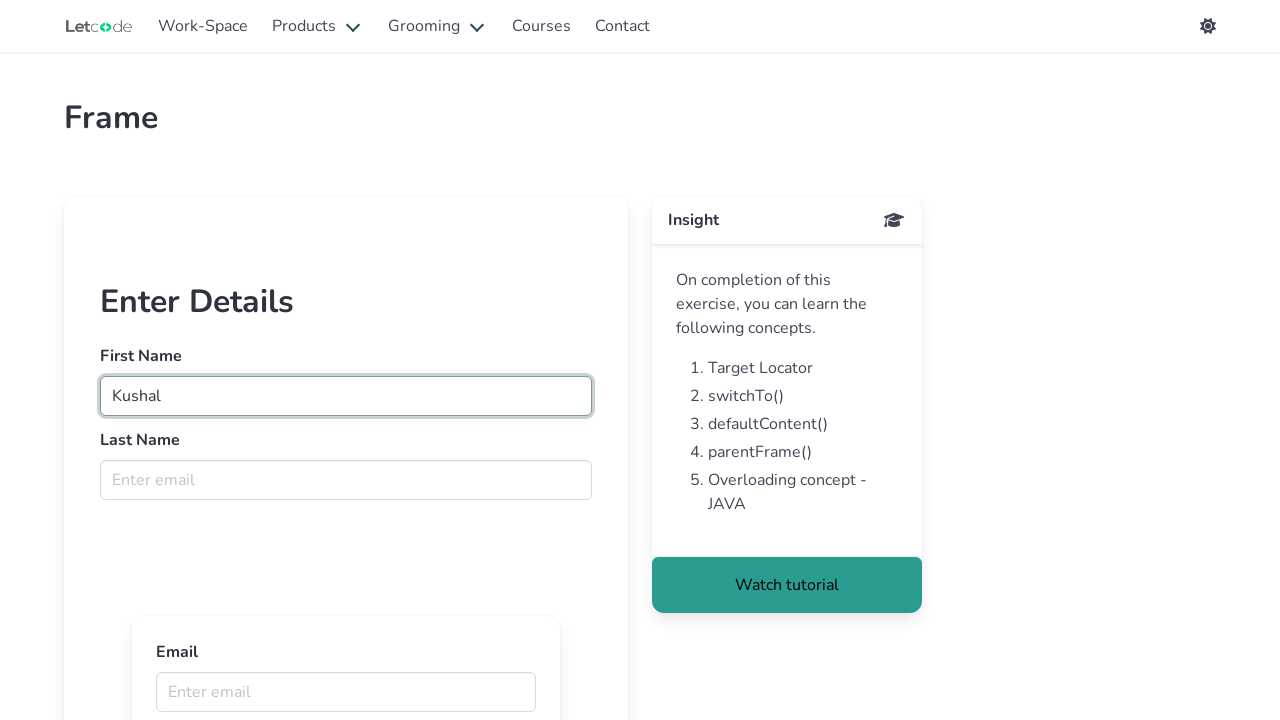

Filled email field in main iframe with 'Parikh' on #firstFr >> internal:control=enter-frame >> input[placeholder='Enter email']
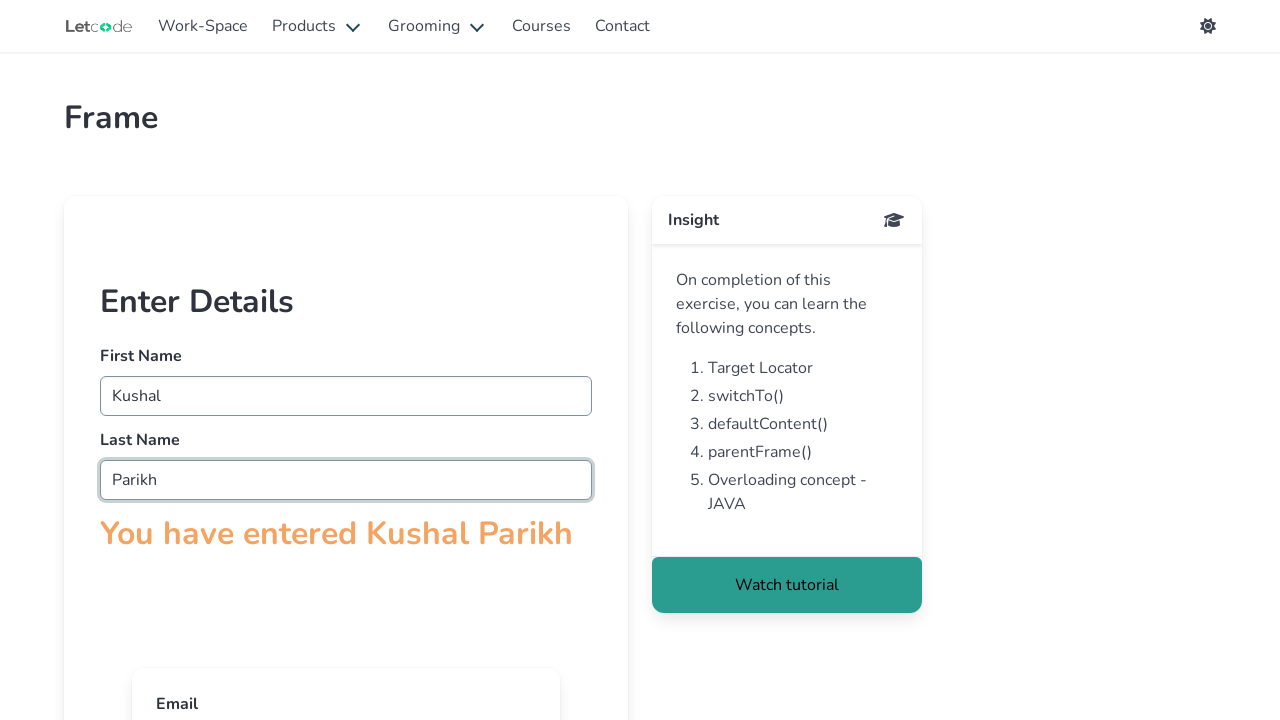

Filled email field in nested iframe with 'kparikh123@gmail.com' on #firstFr >> internal:control=enter-frame >> iframe[src='innerframe'] >> internal
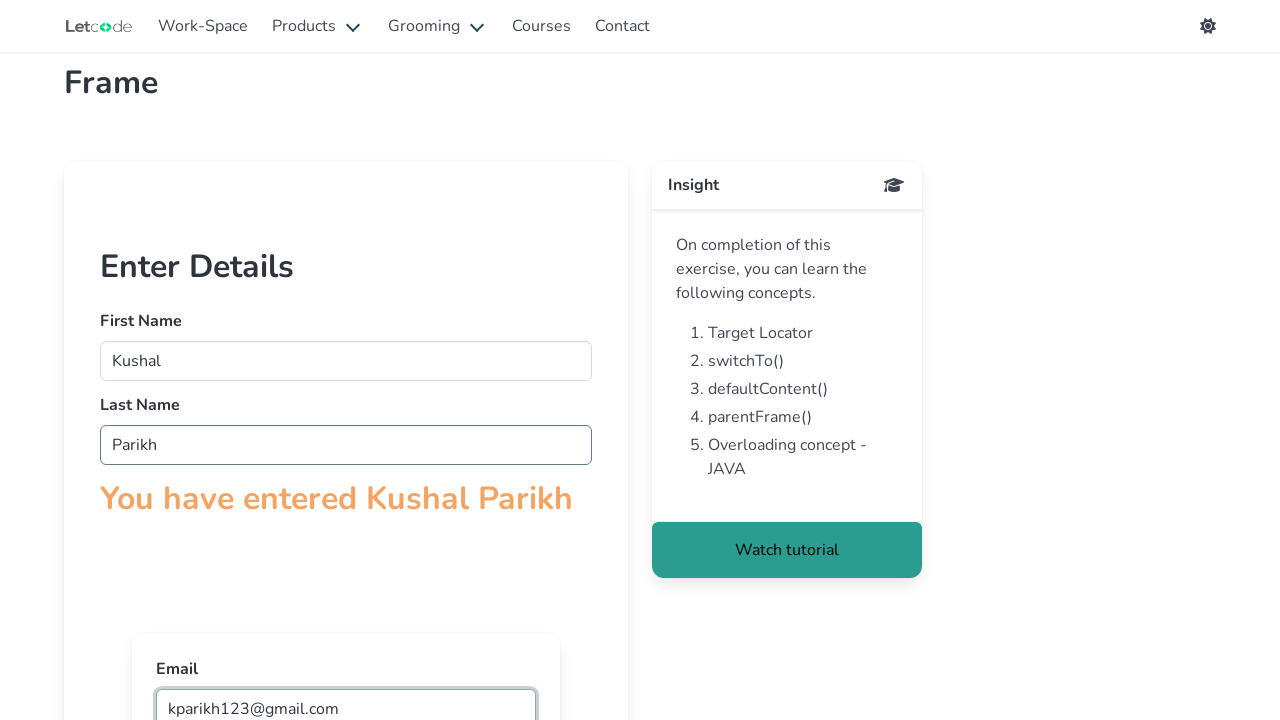

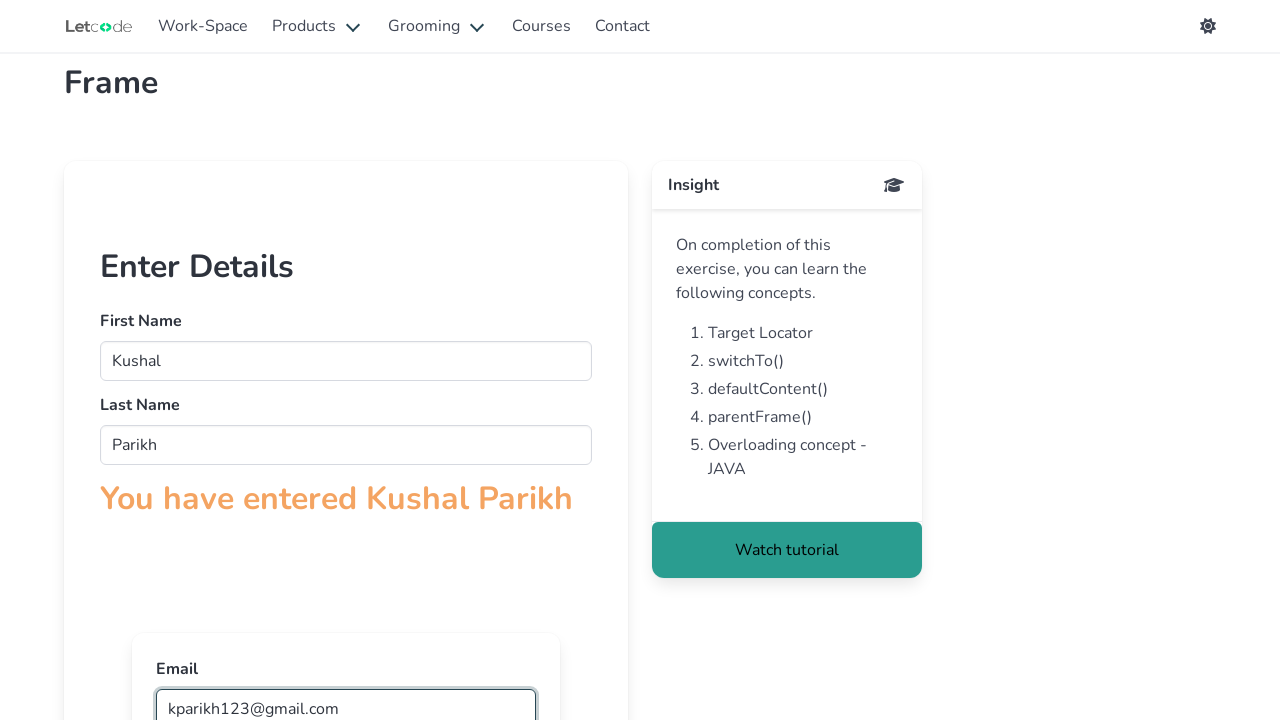